Tests user registration by filling in username, email, and password fields, then submitting the registration form

Starting URL: https://erikdark.github.io/zachet_selenium_01/

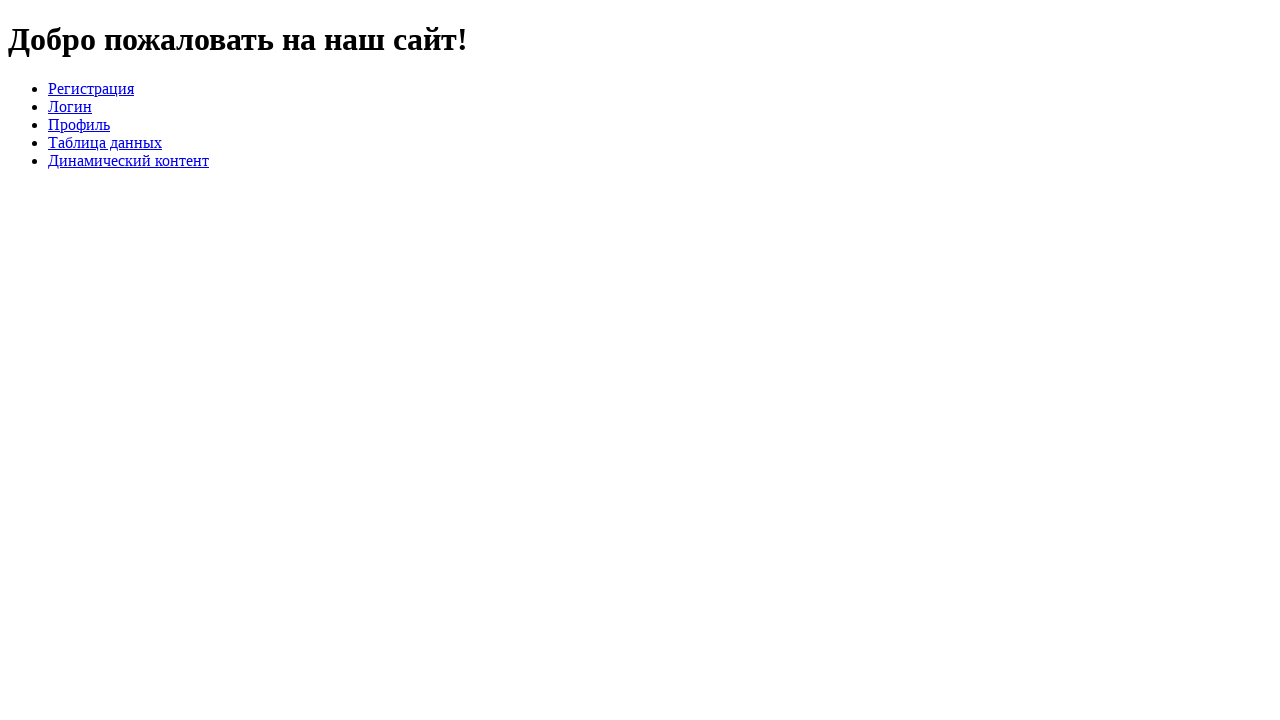

Clicked on Registration link at (91, 88) on text=Регистрация
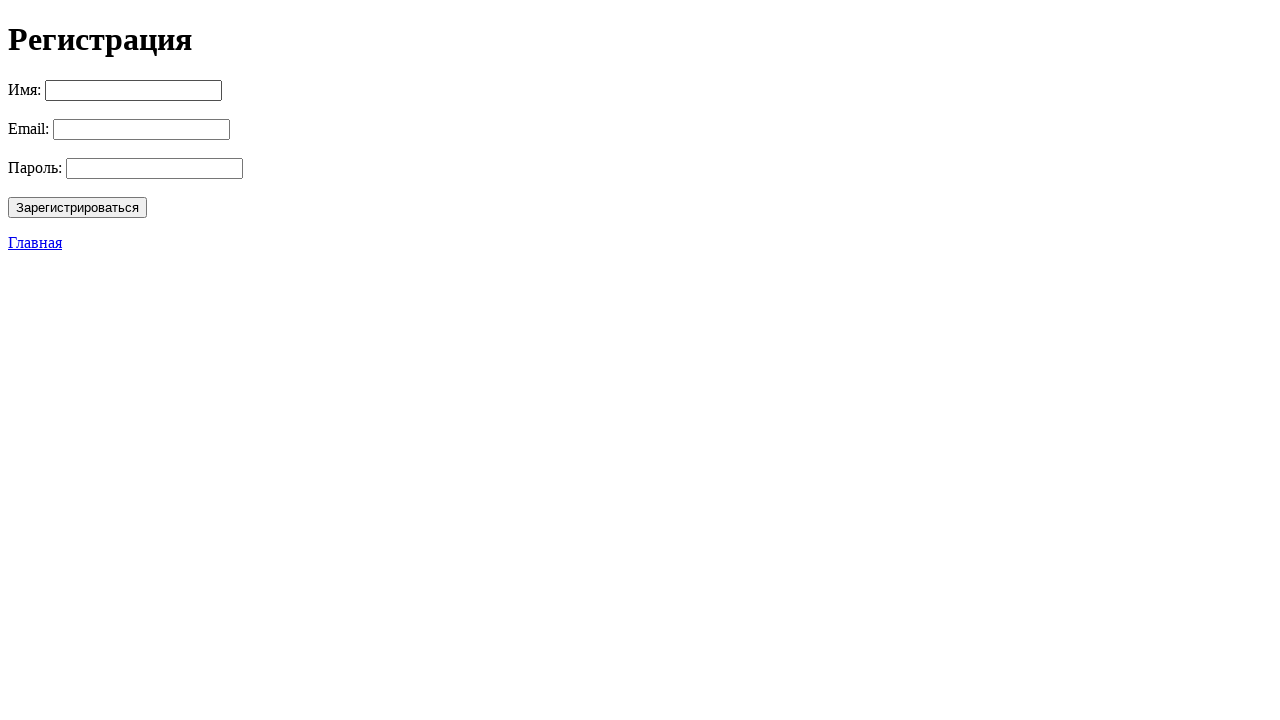

Filled username field with 'testuser456' on input >> nth=0
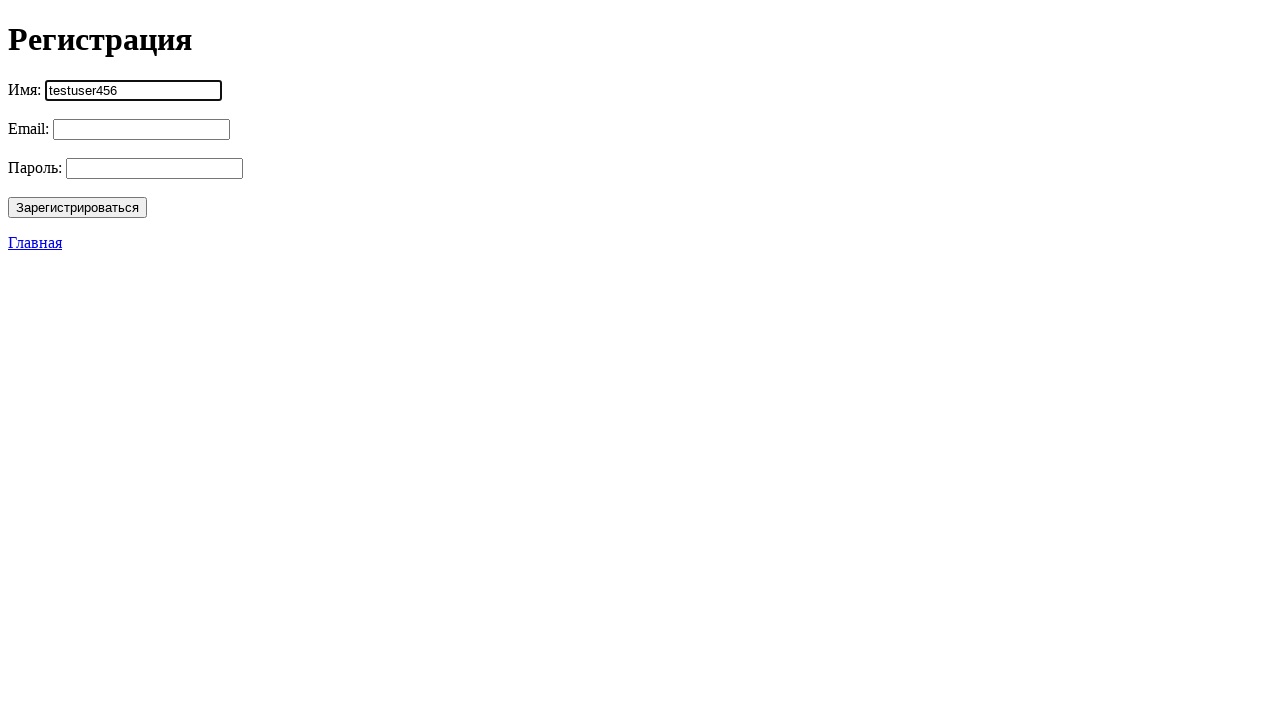

Filled email field with 'testuser456@example.com' on input >> nth=1
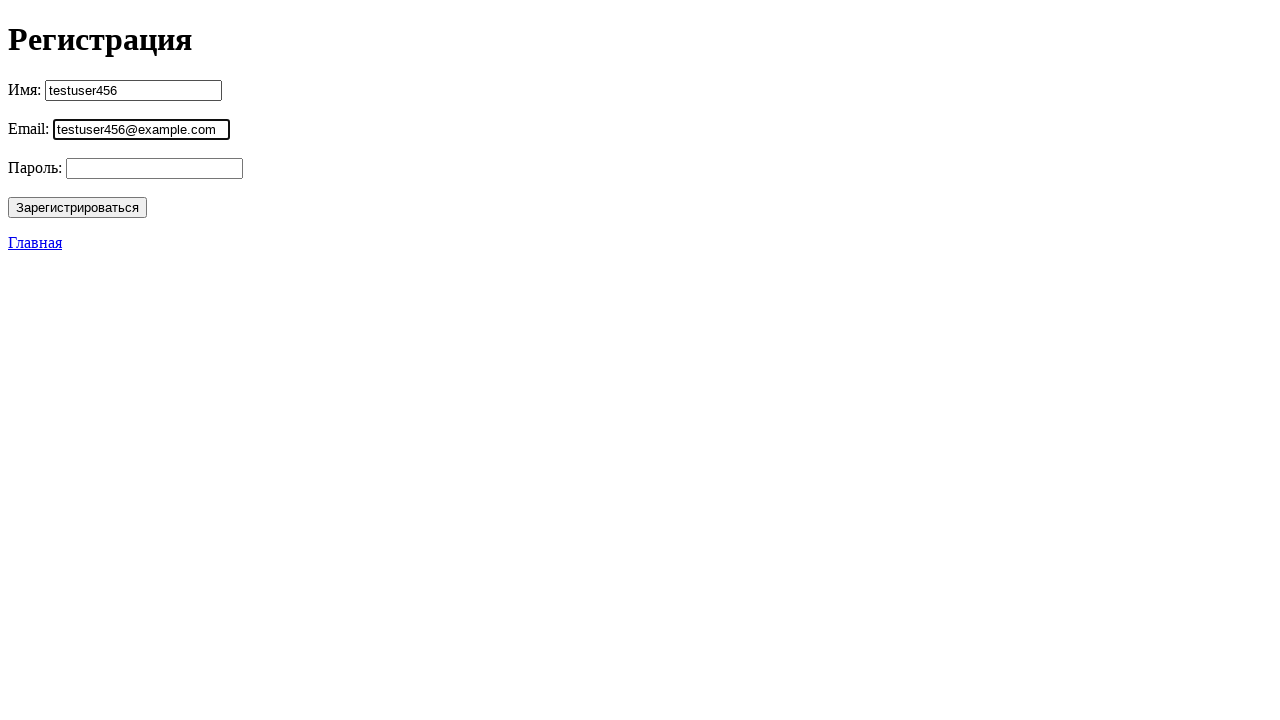

Filled password field with 'testpass789' on input >> nth=2
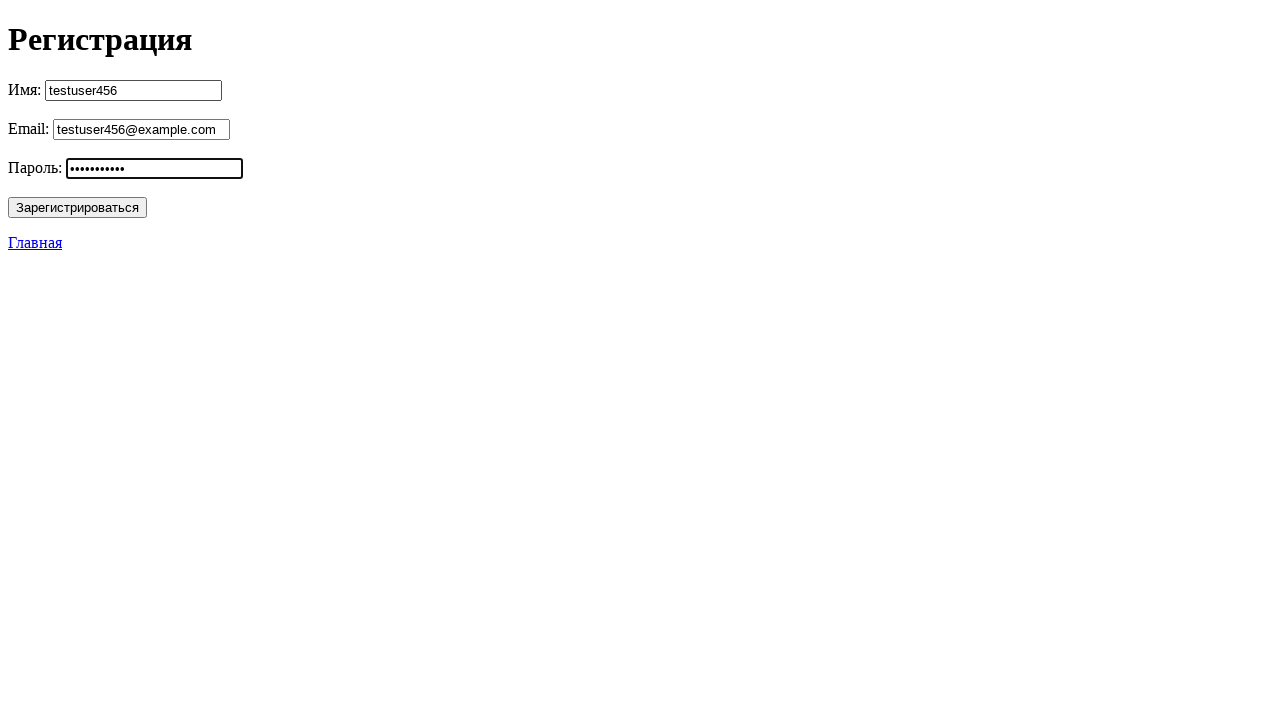

Clicked submit button to submit registration form at (78, 207) on button
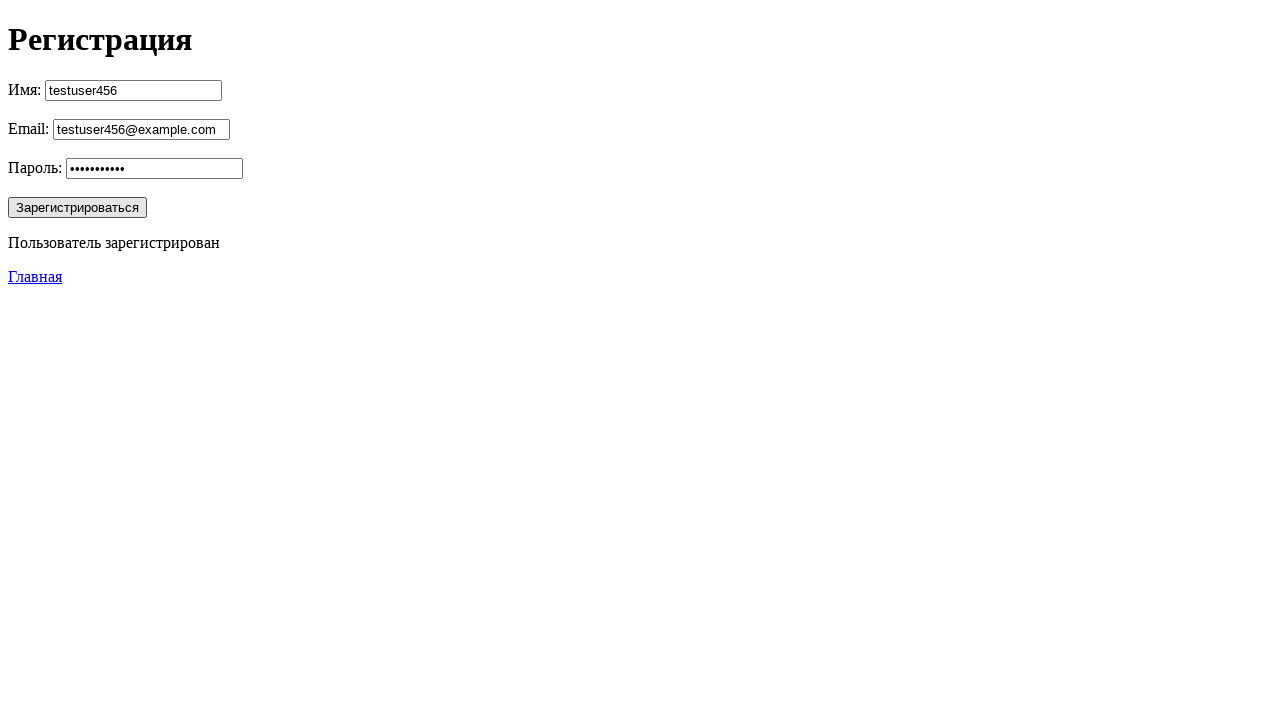

Success message appeared on registration page
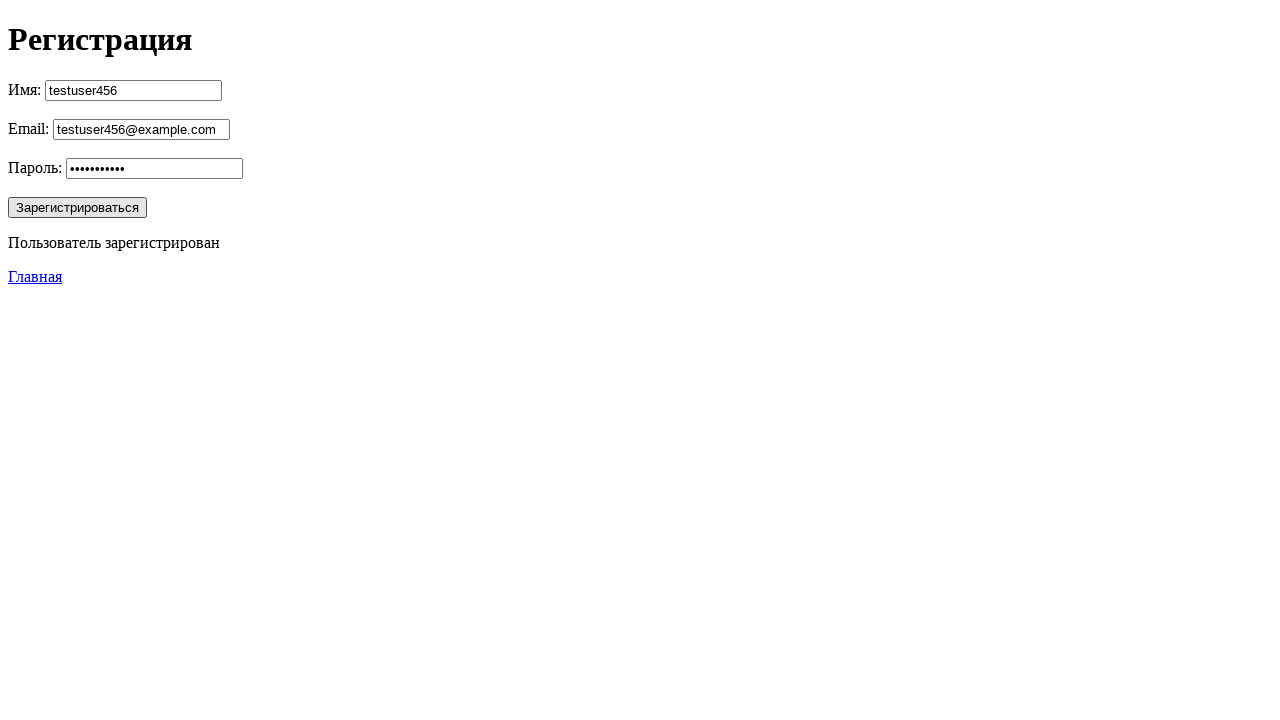

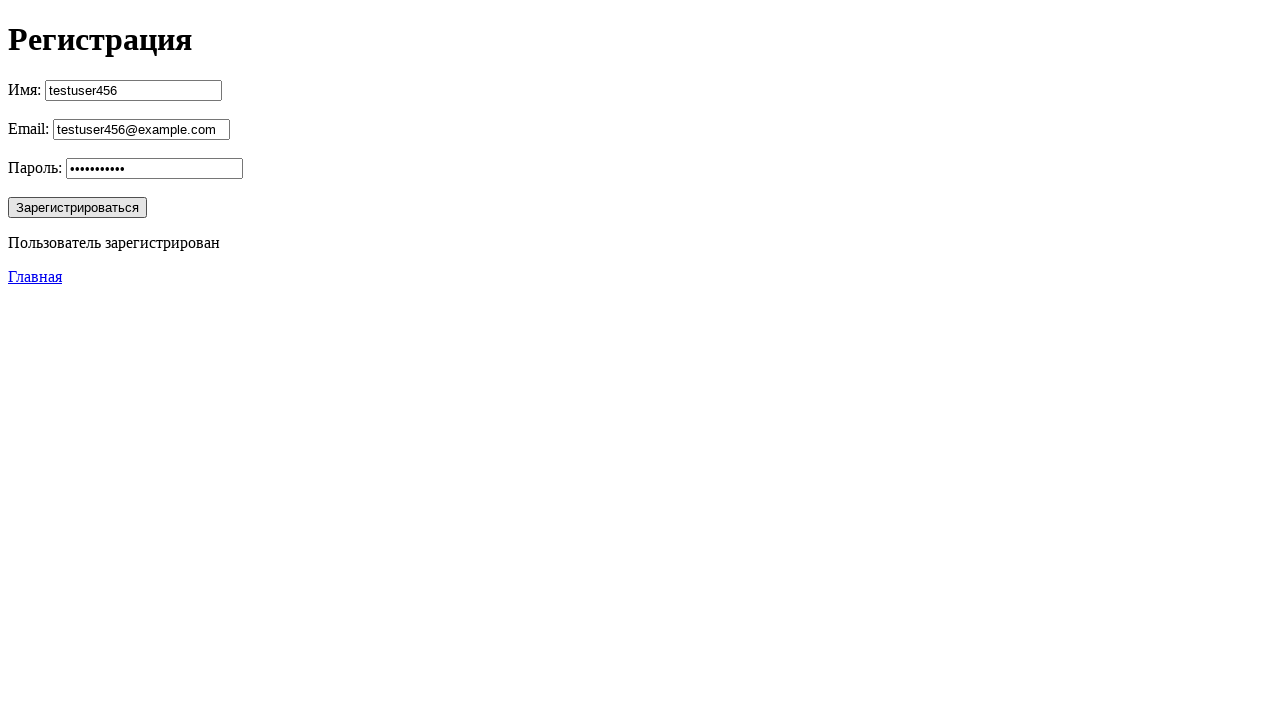